Tests clearing the complete state of all items by checking and then unchecking the toggle all checkbox.

Starting URL: https://demo.playwright.dev/todomvc

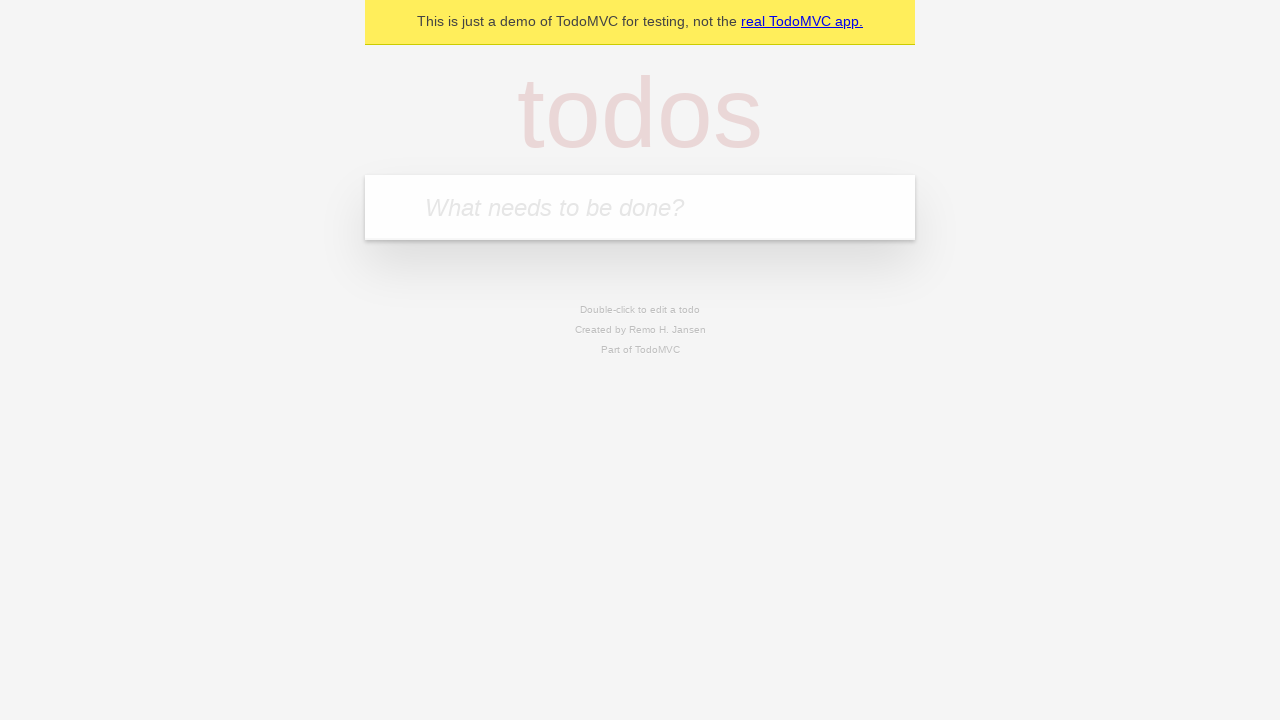

Filled todo input with 'buy some cheese' on internal:attr=[placeholder="What needs to be done?"i]
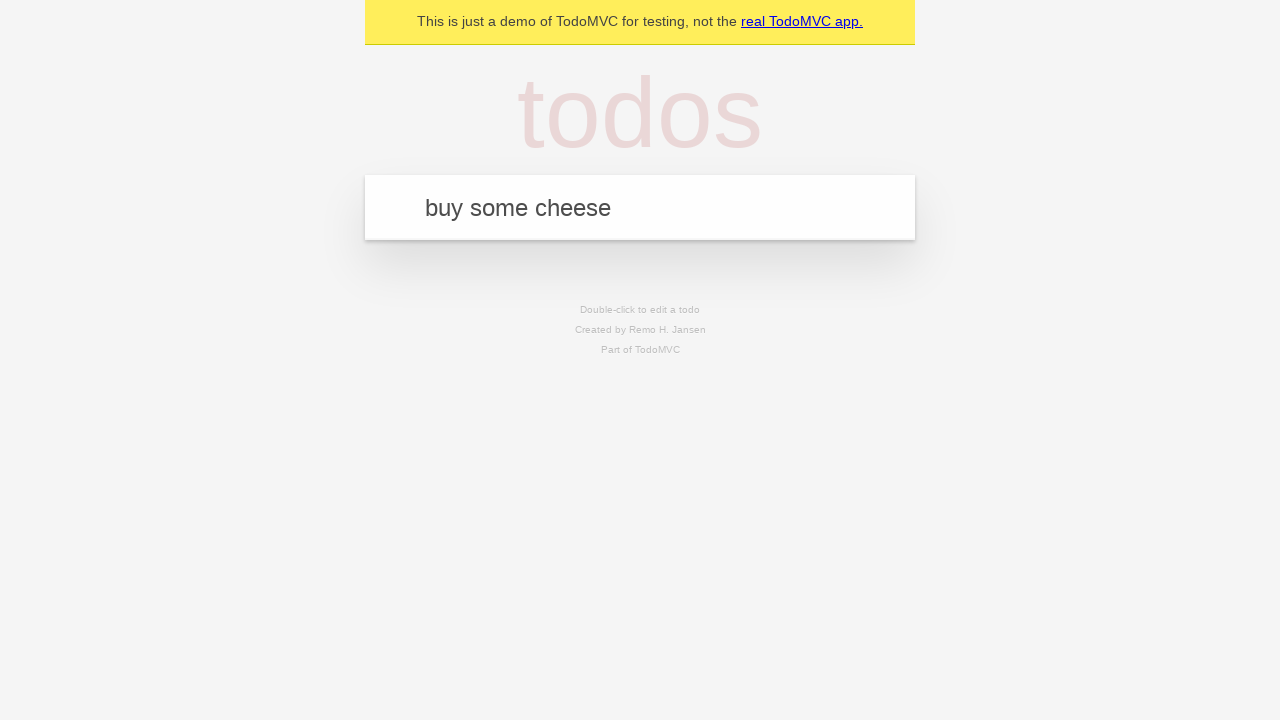

Pressed Enter to create todo 'buy some cheese' on internal:attr=[placeholder="What needs to be done?"i]
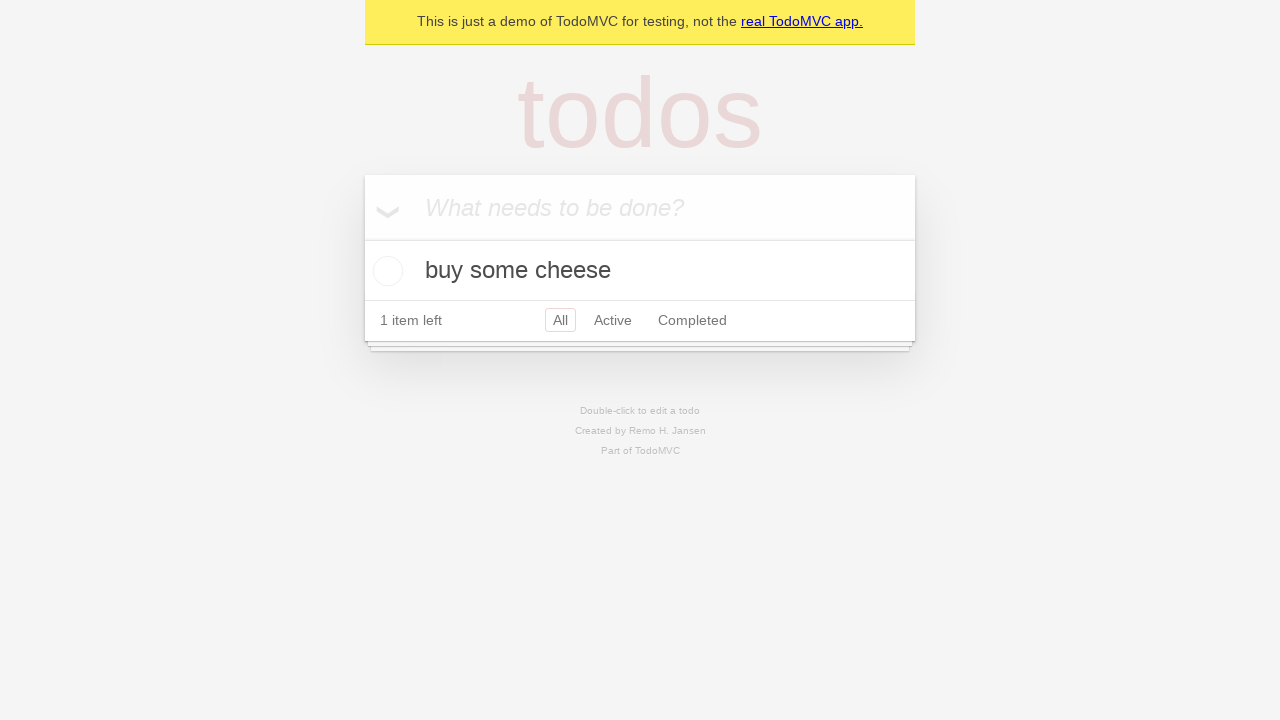

Filled todo input with 'feed the cat' on internal:attr=[placeholder="What needs to be done?"i]
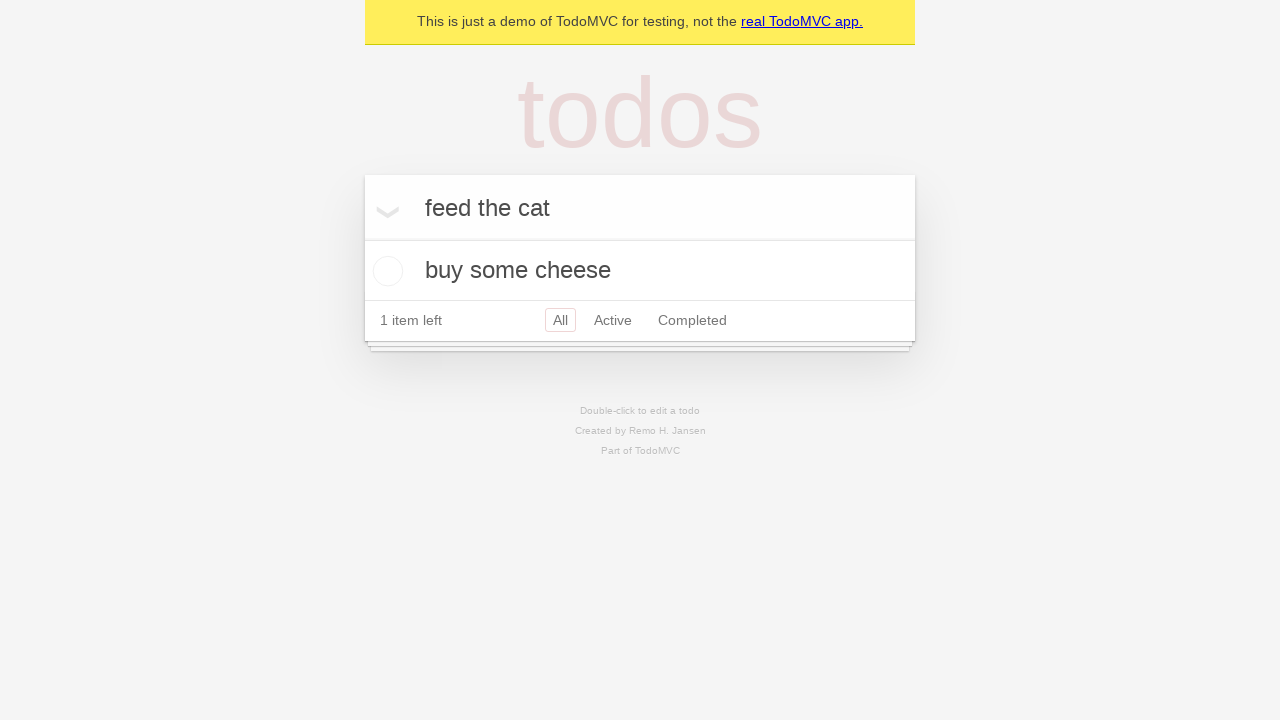

Pressed Enter to create todo 'feed the cat' on internal:attr=[placeholder="What needs to be done?"i]
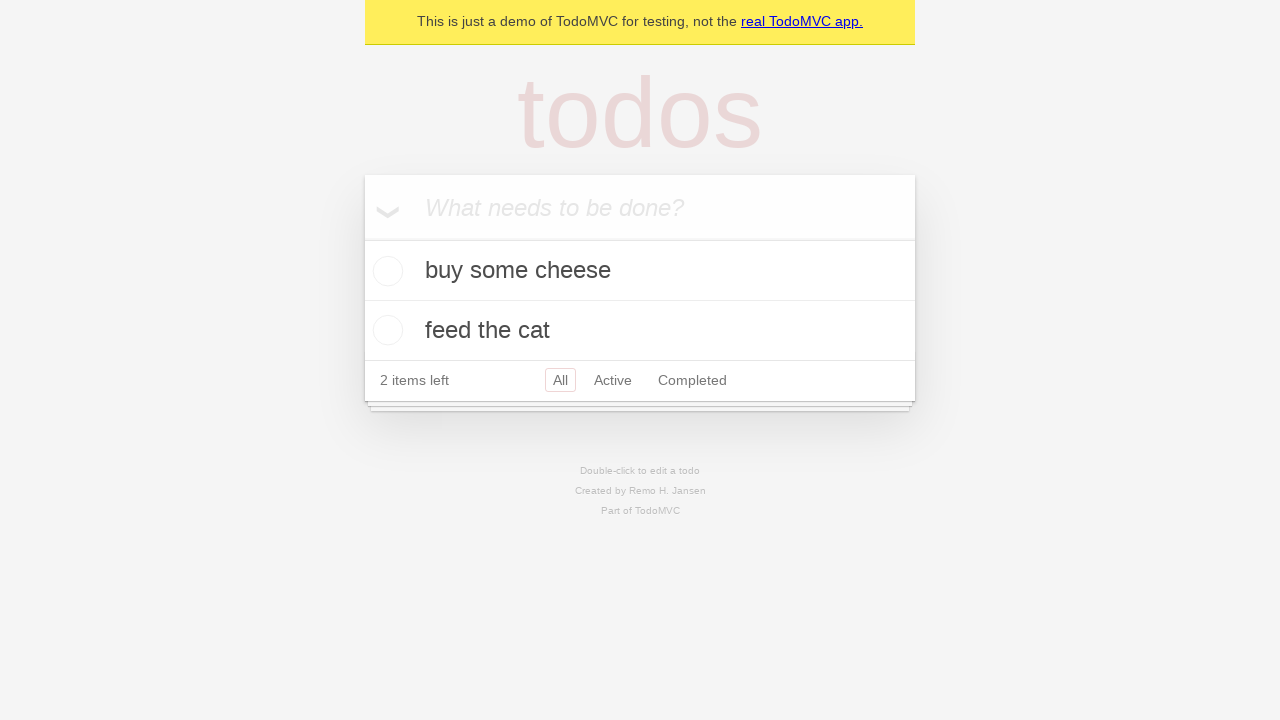

Filled todo input with 'book a doctors appointment' on internal:attr=[placeholder="What needs to be done?"i]
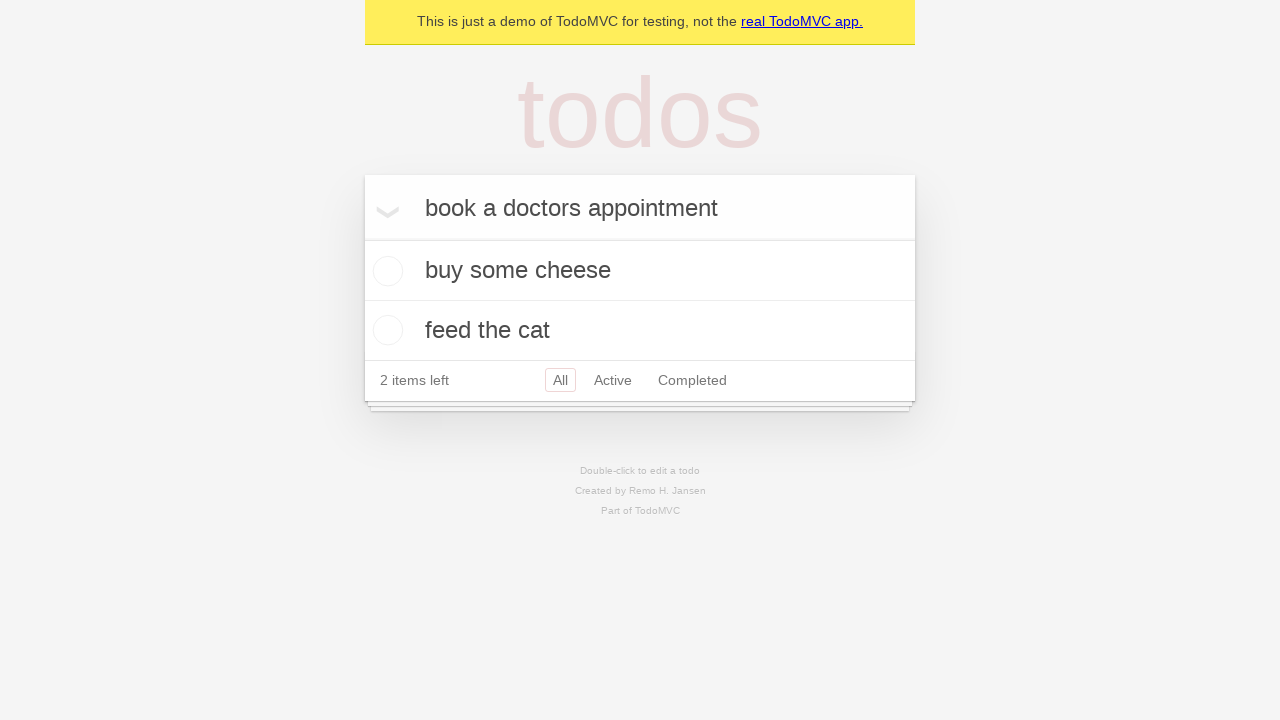

Pressed Enter to create todo 'book a doctors appointment' on internal:attr=[placeholder="What needs to be done?"i]
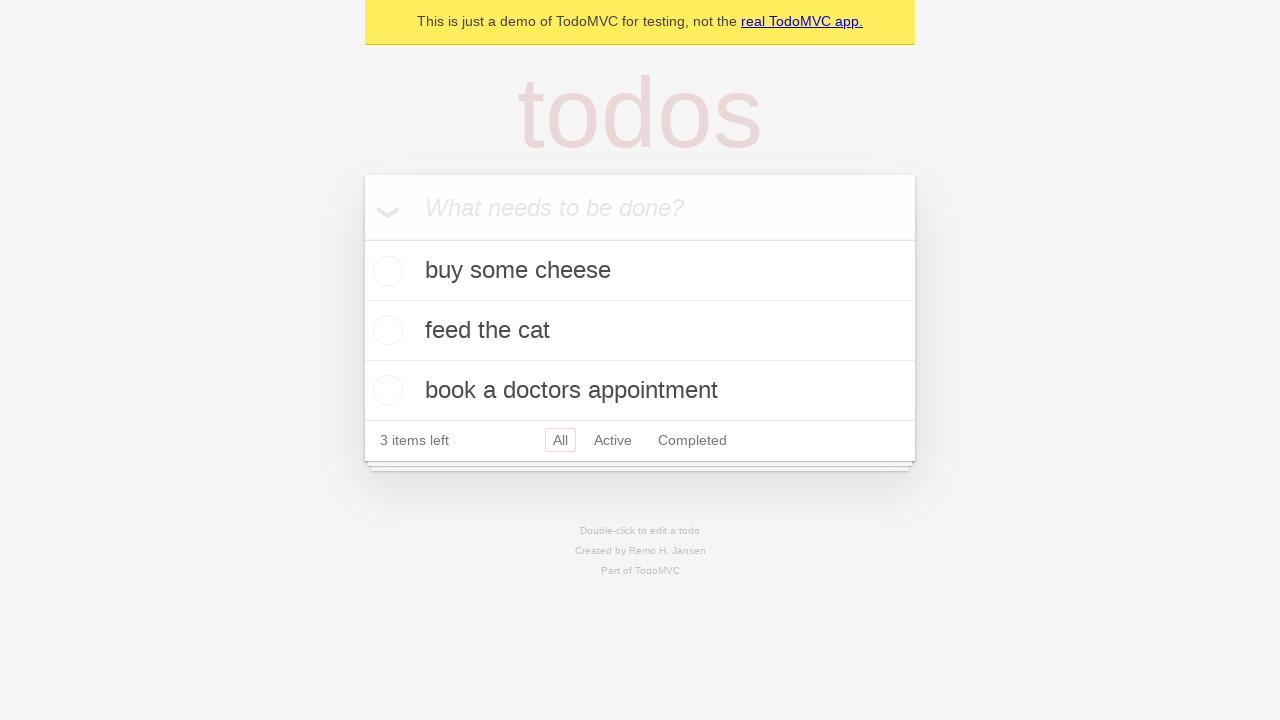

Clicked 'Mark all as complete' checkbox to check all items at (362, 238) on internal:label="Mark all as complete"i
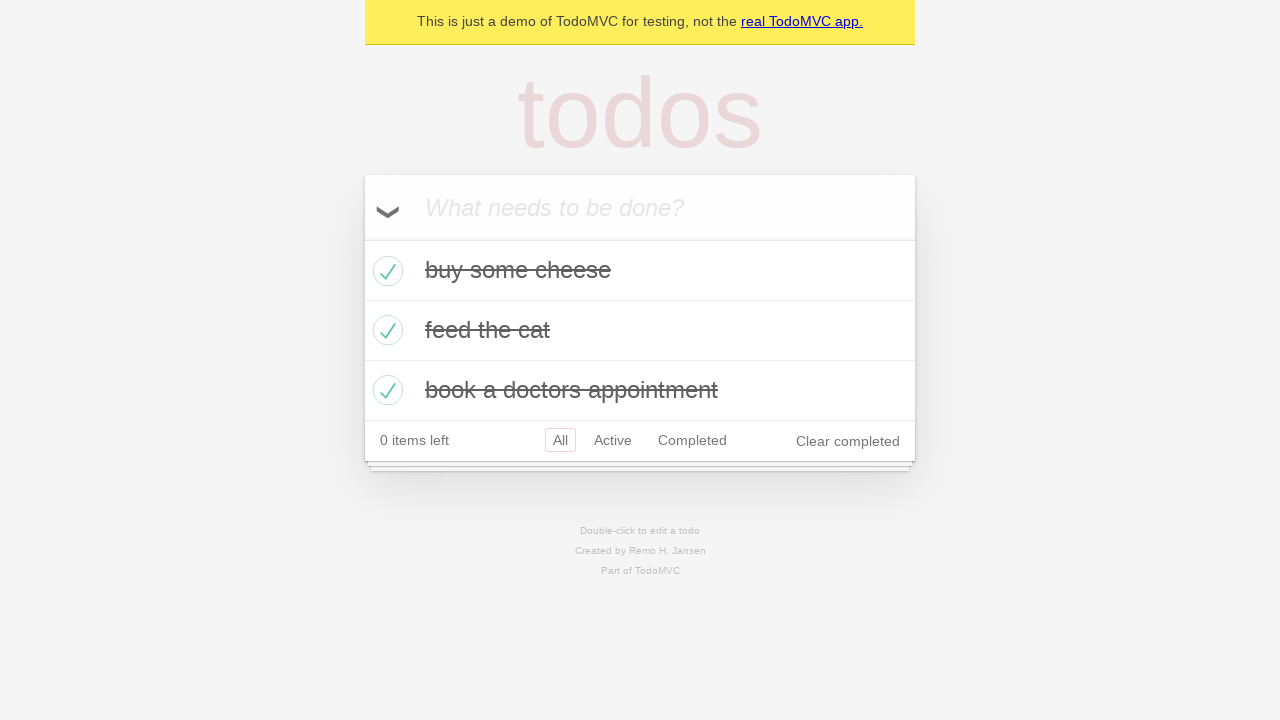

Clicked 'Mark all as complete' checkbox to uncheck all items at (362, 238) on internal:label="Mark all as complete"i
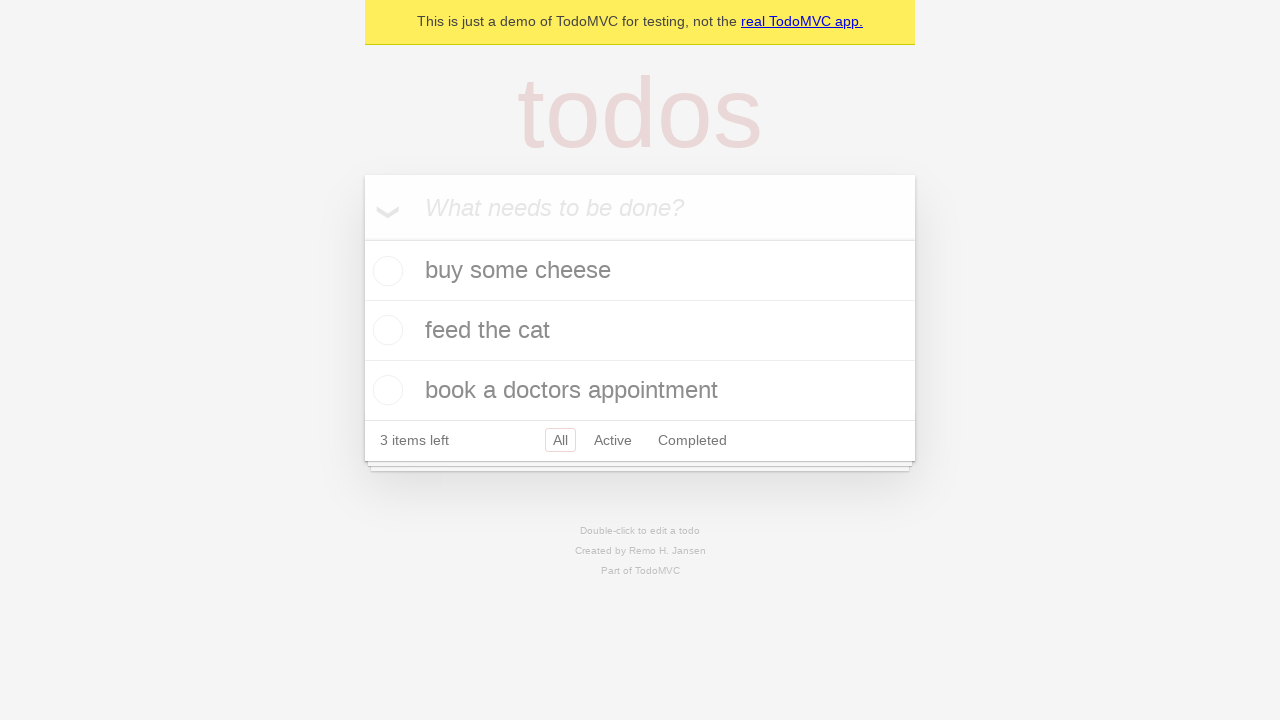

Verified all todo items are present after toggling complete state
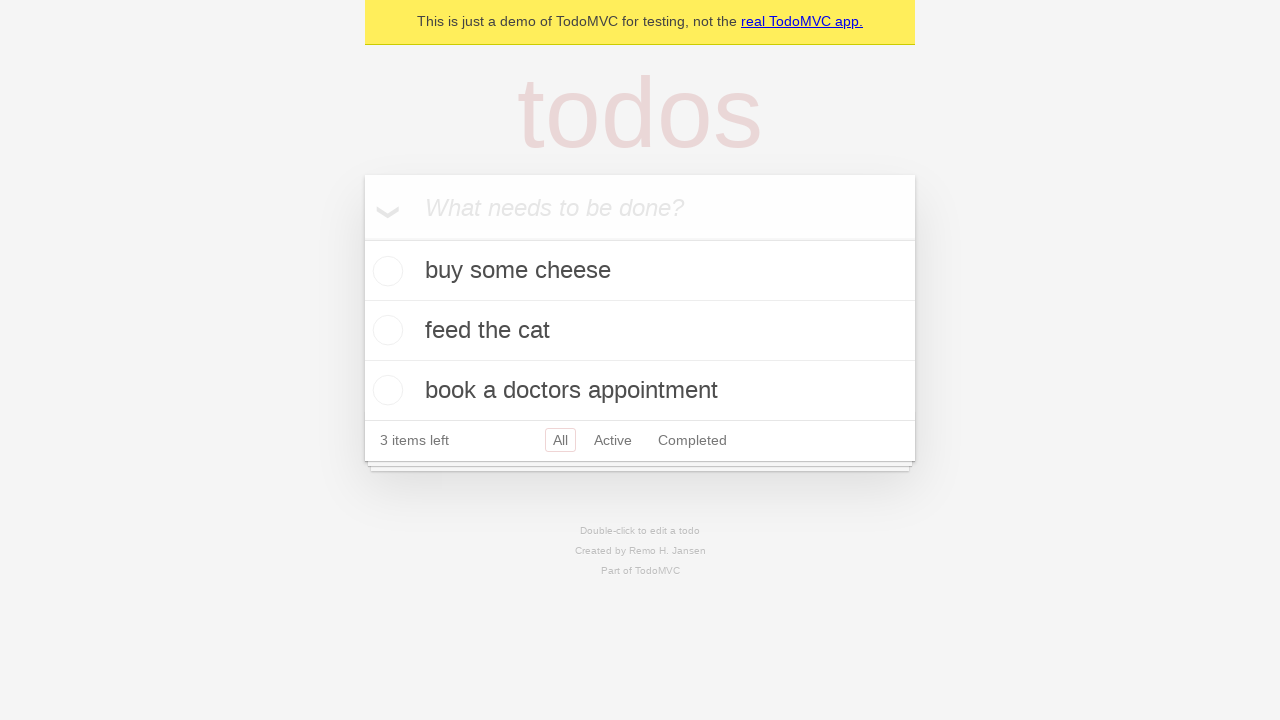

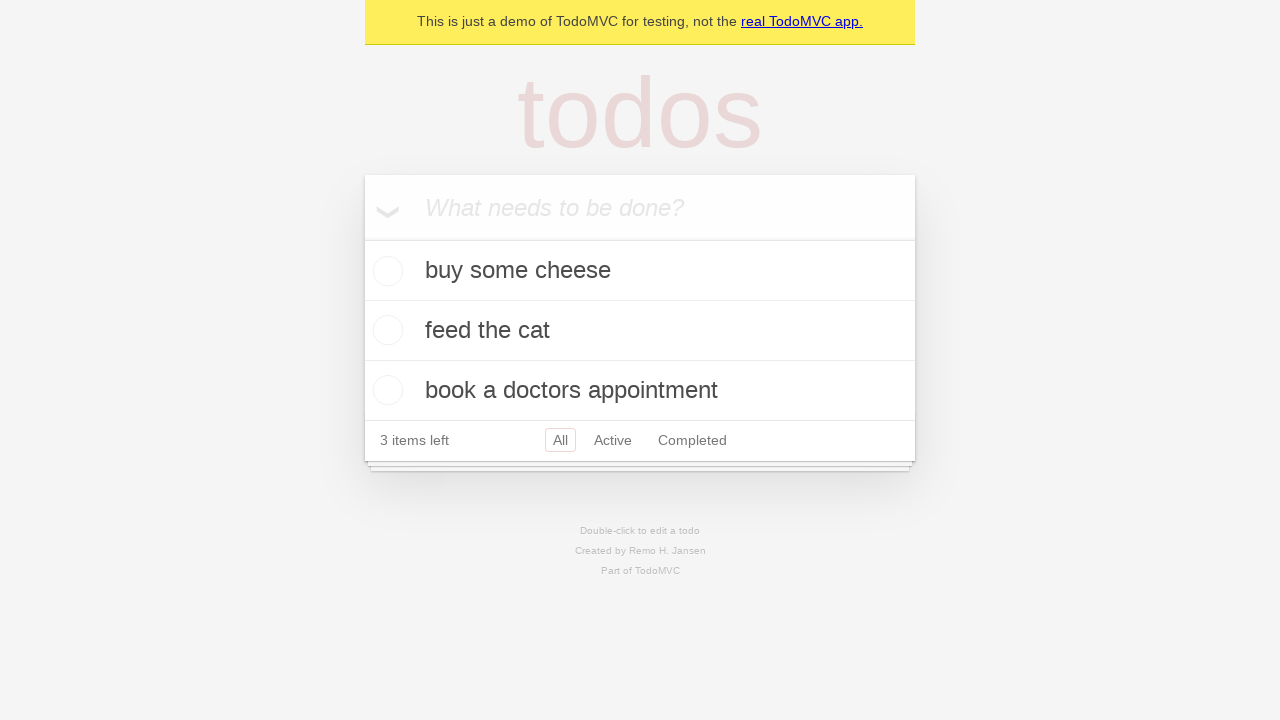